Tests the code input area by locating the input field and entering JavaScript code.

Starting URL: https://www.001236.xyz/en/beautifier

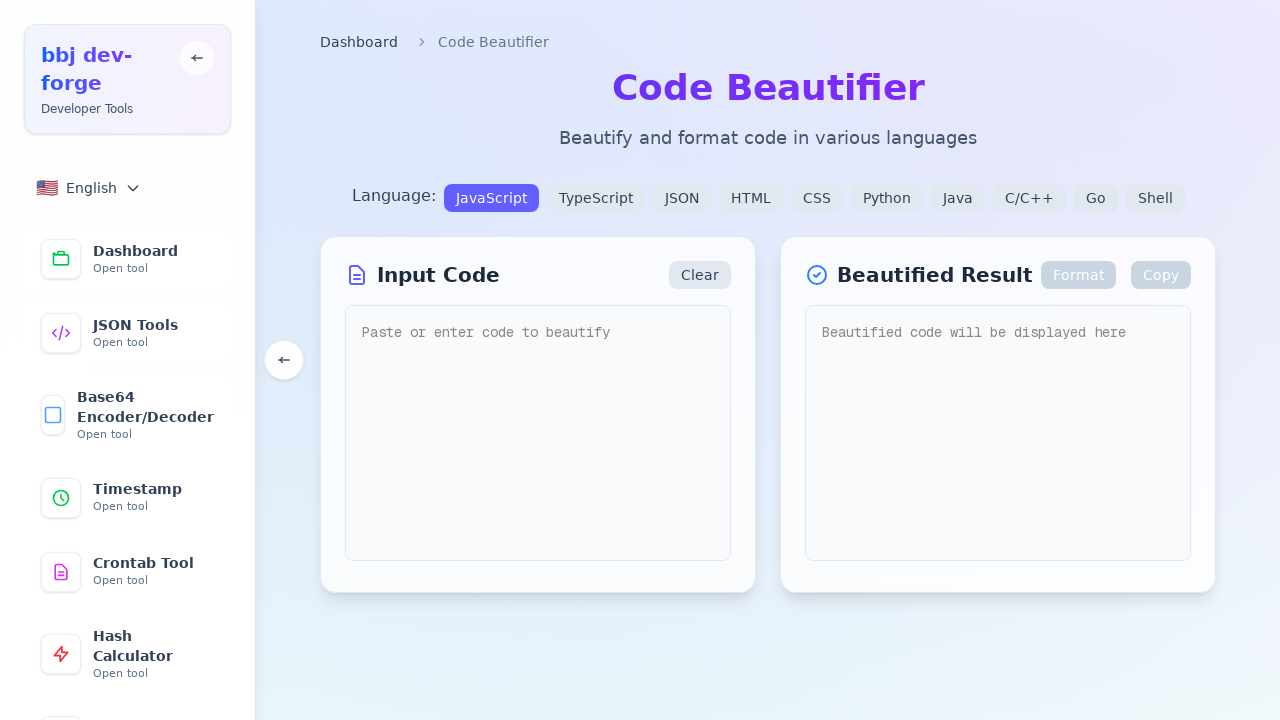

Page loaded with network idle state
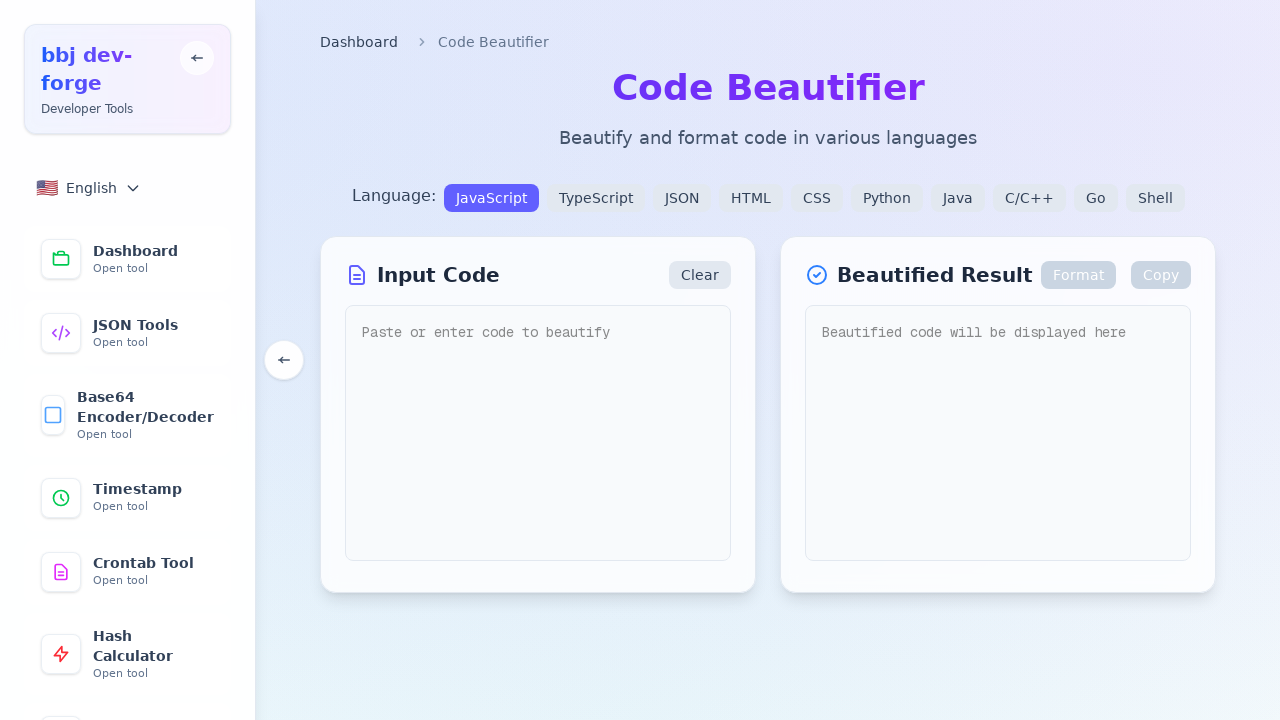

Located code input field (textarea, .code-input, or .monaco-editor)
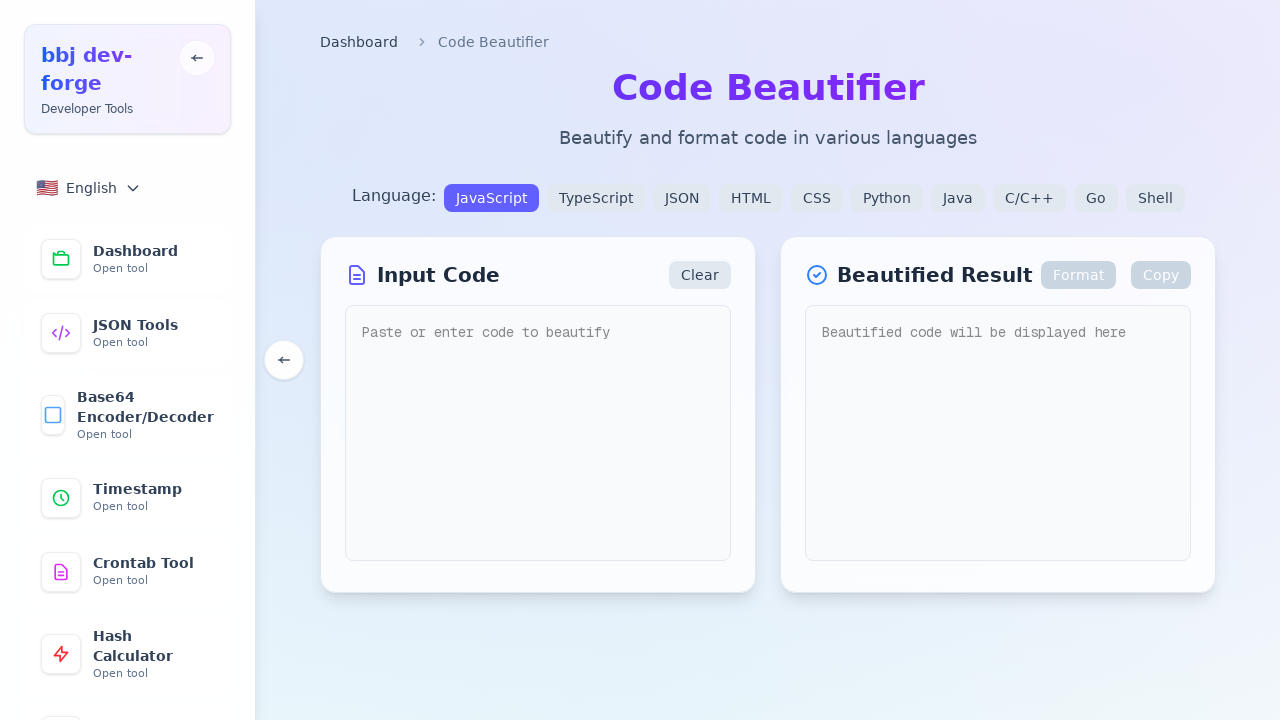

Code input field became visible
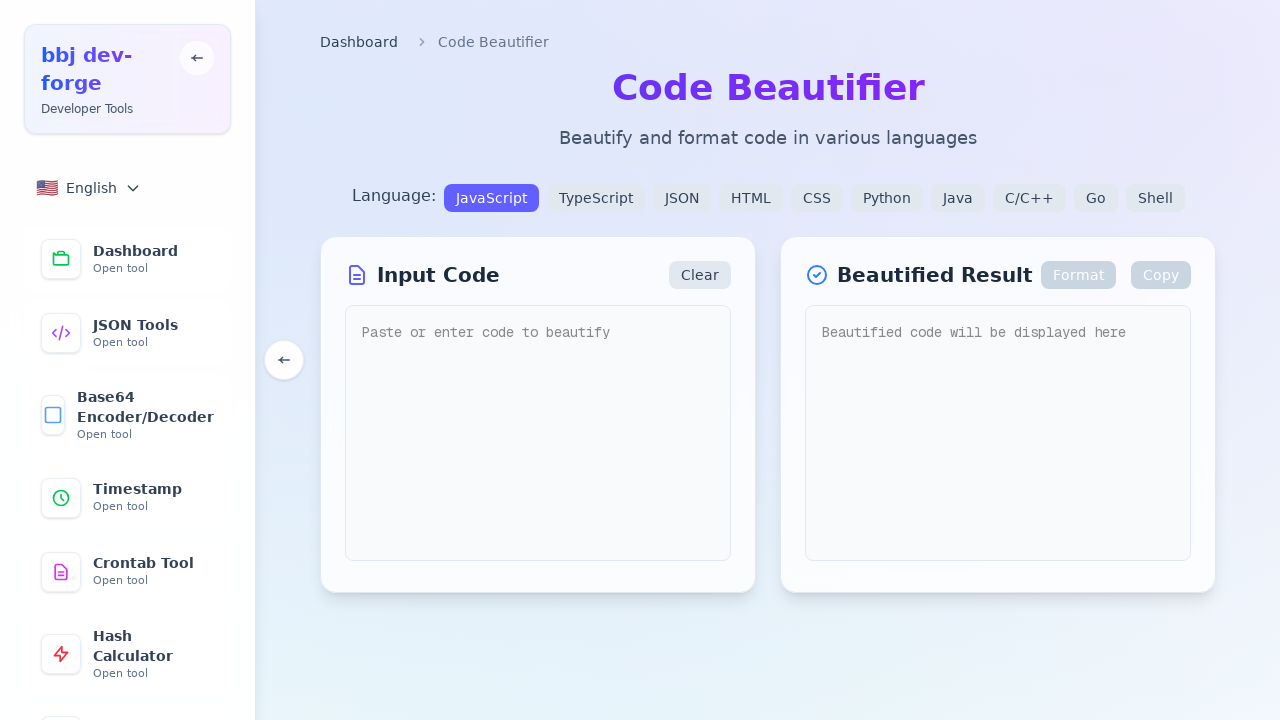

Filled code input field with JavaScript function: function test(){console.log("hello");return true;} on textarea, .code-input, .monaco-editor >> nth=0
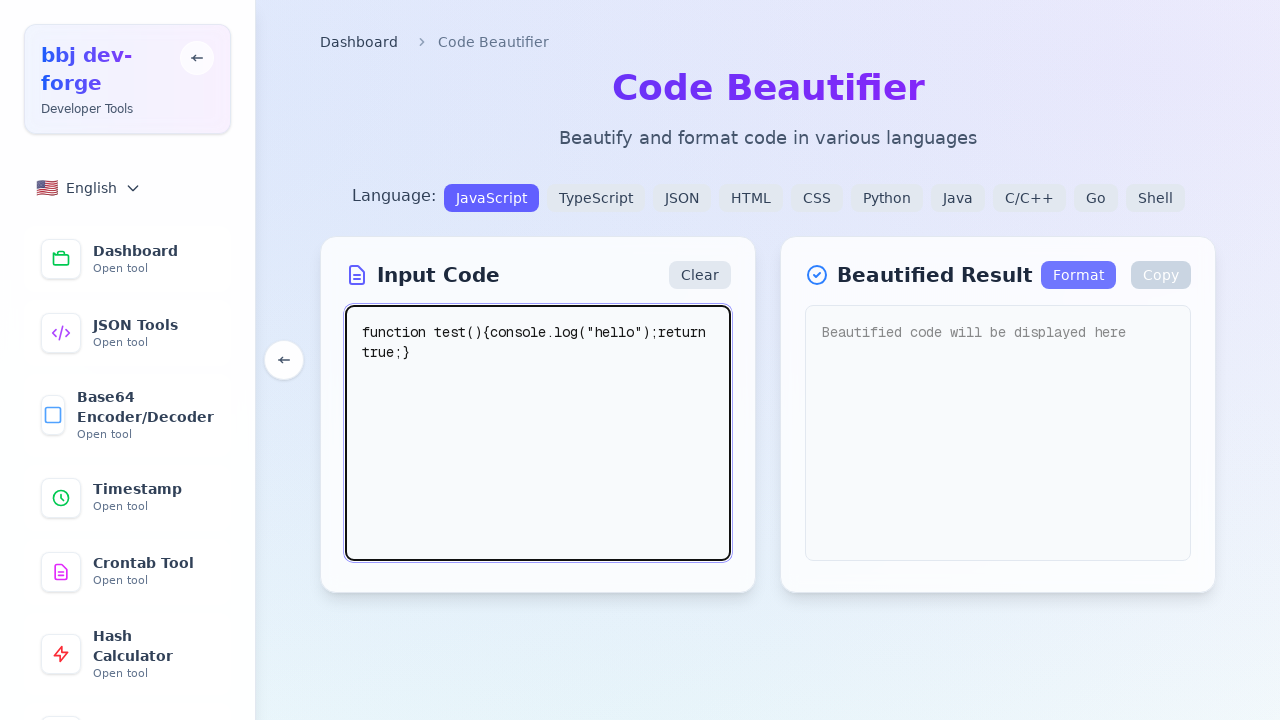

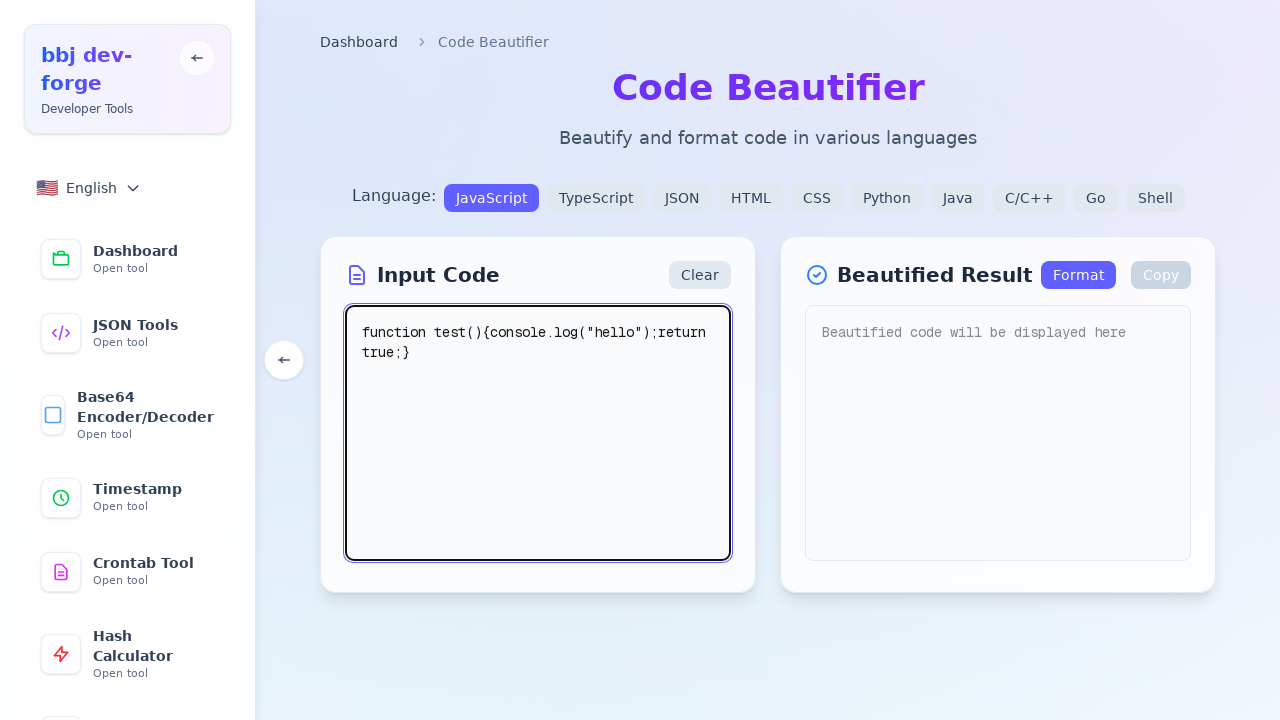